Tests multi-tab functionality by clicking on an Instagram icon link that opens a new tab, then verifies the new tab loads successfully

Starting URL: https://palaniguna-123.github.io/PalaniGuna-Portfolio/

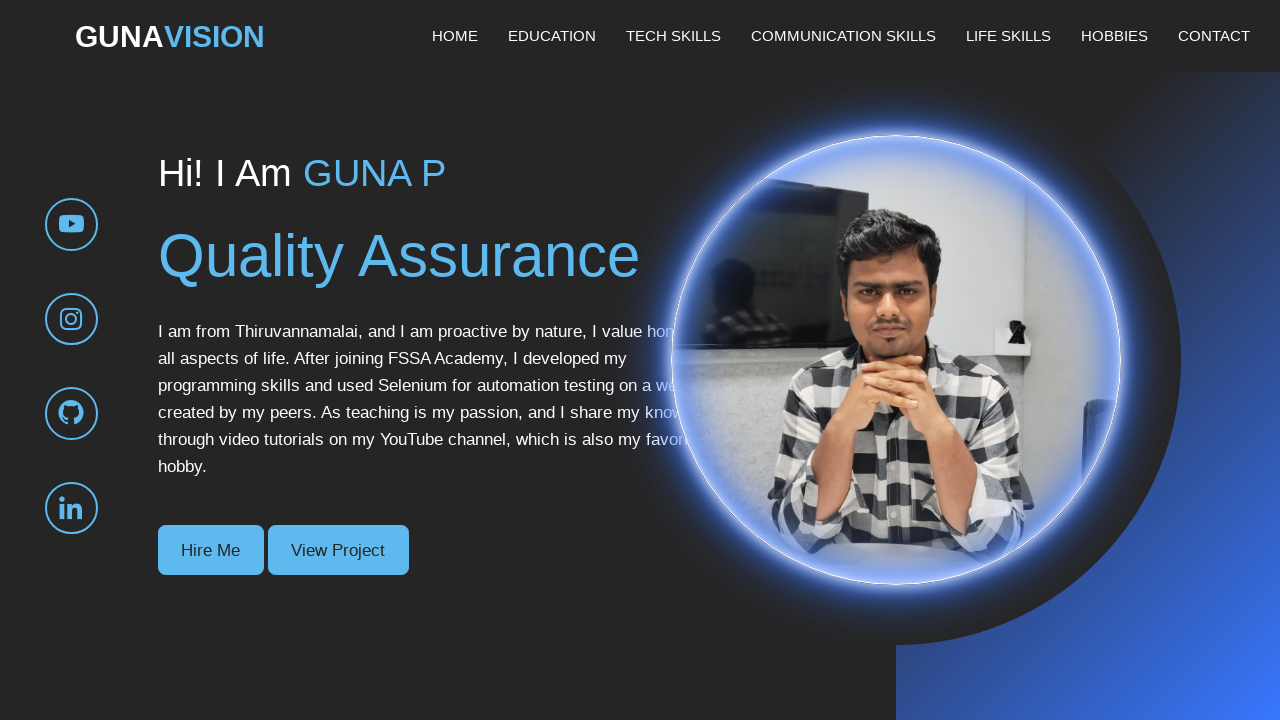

Clicked Instagram icon link which opened a new tab at (71, 319) on xpath=//div[@class='icons']//i[@class='bx bxl-instagram']
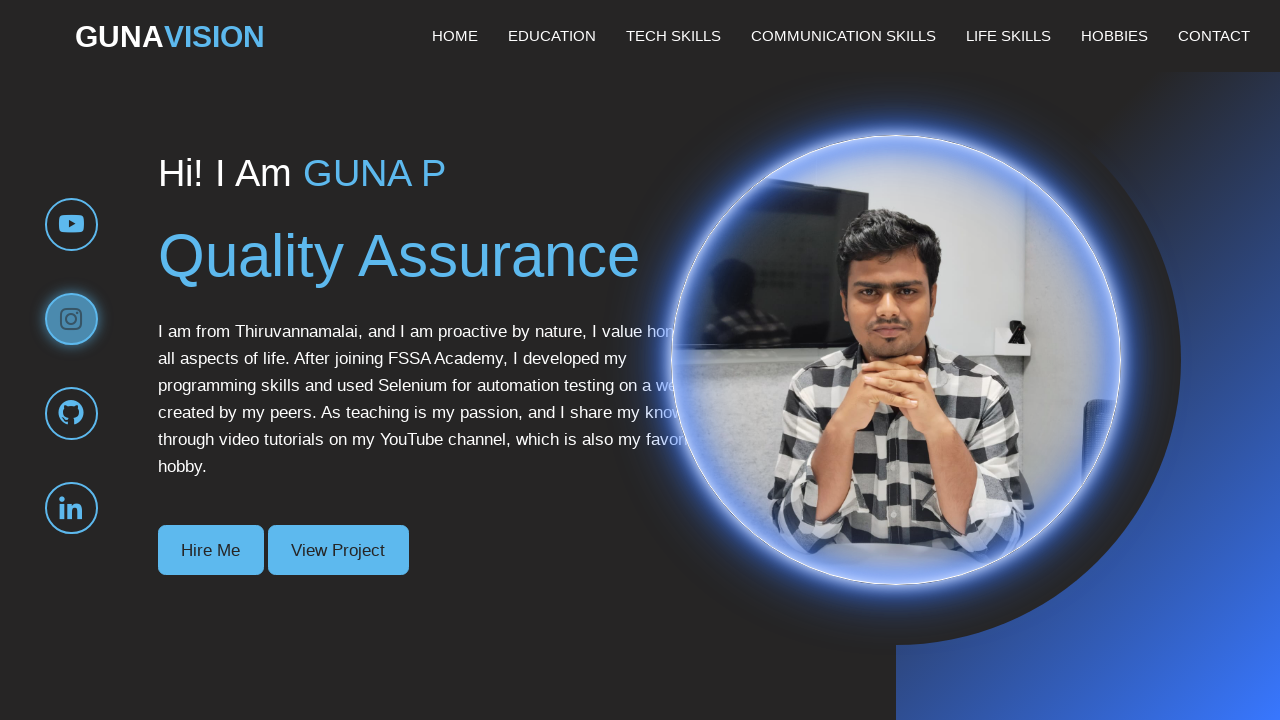

Retrieved the new page object from context
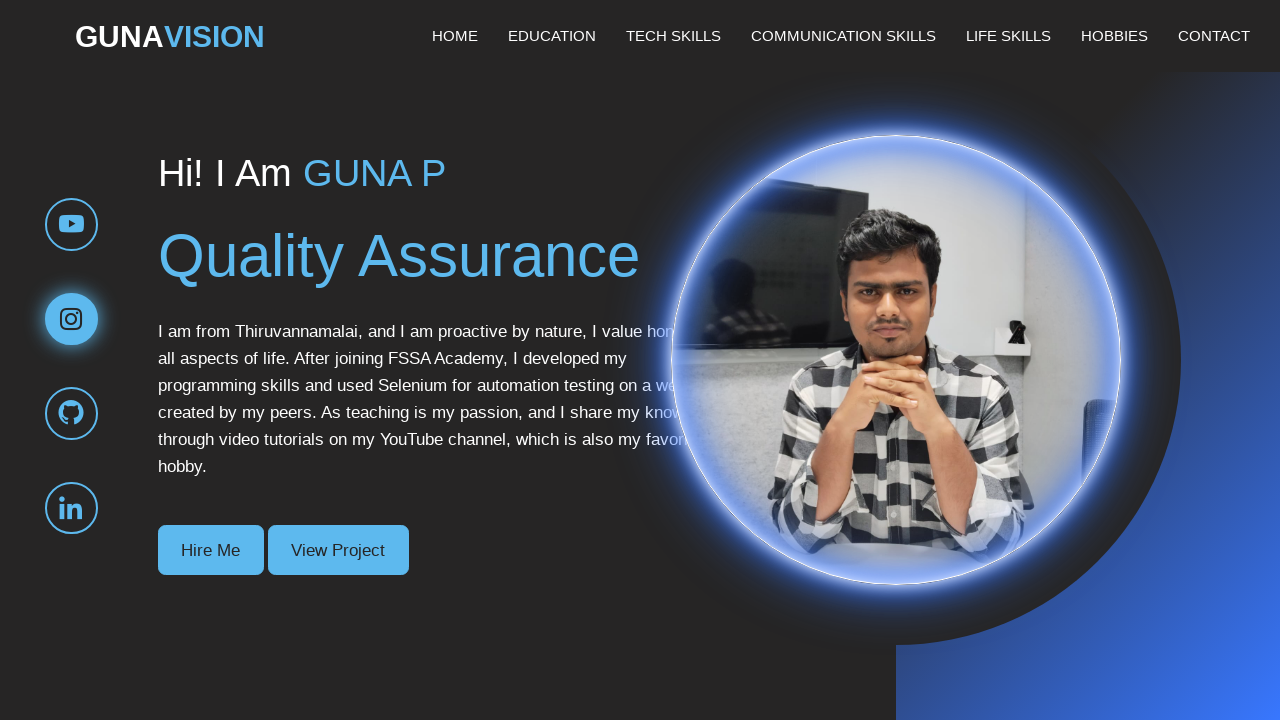

New tab loaded successfully
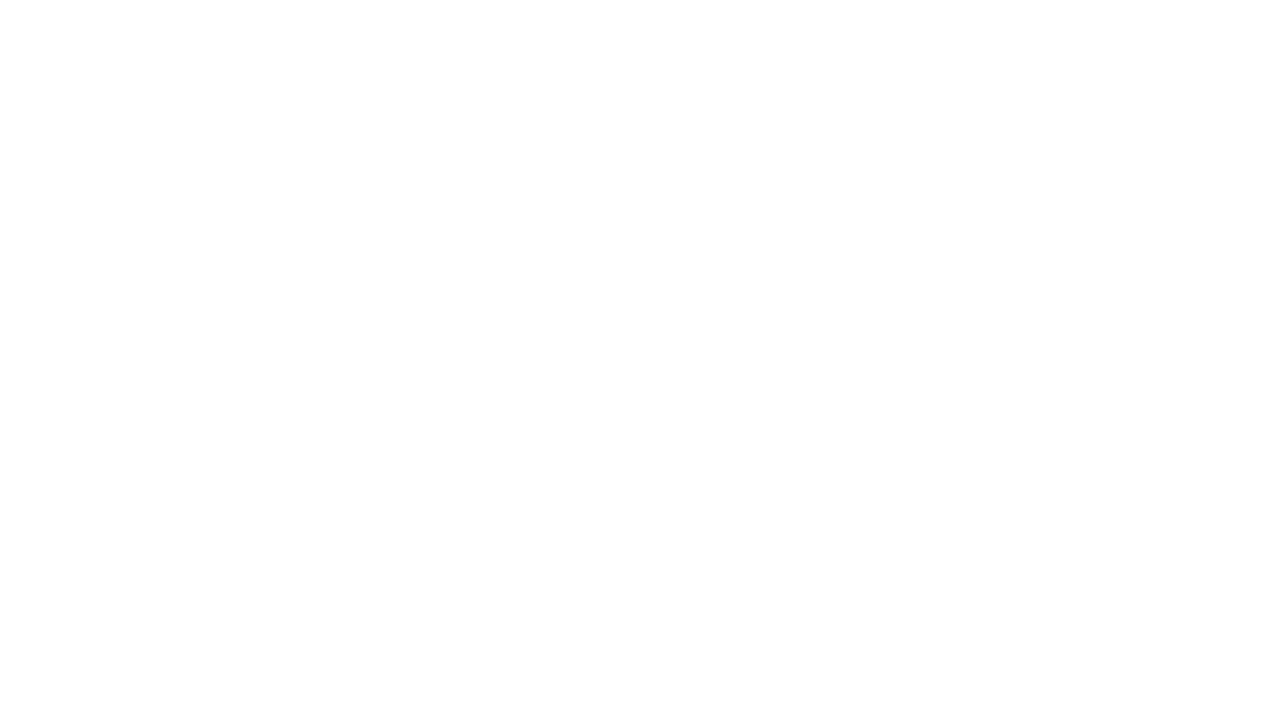

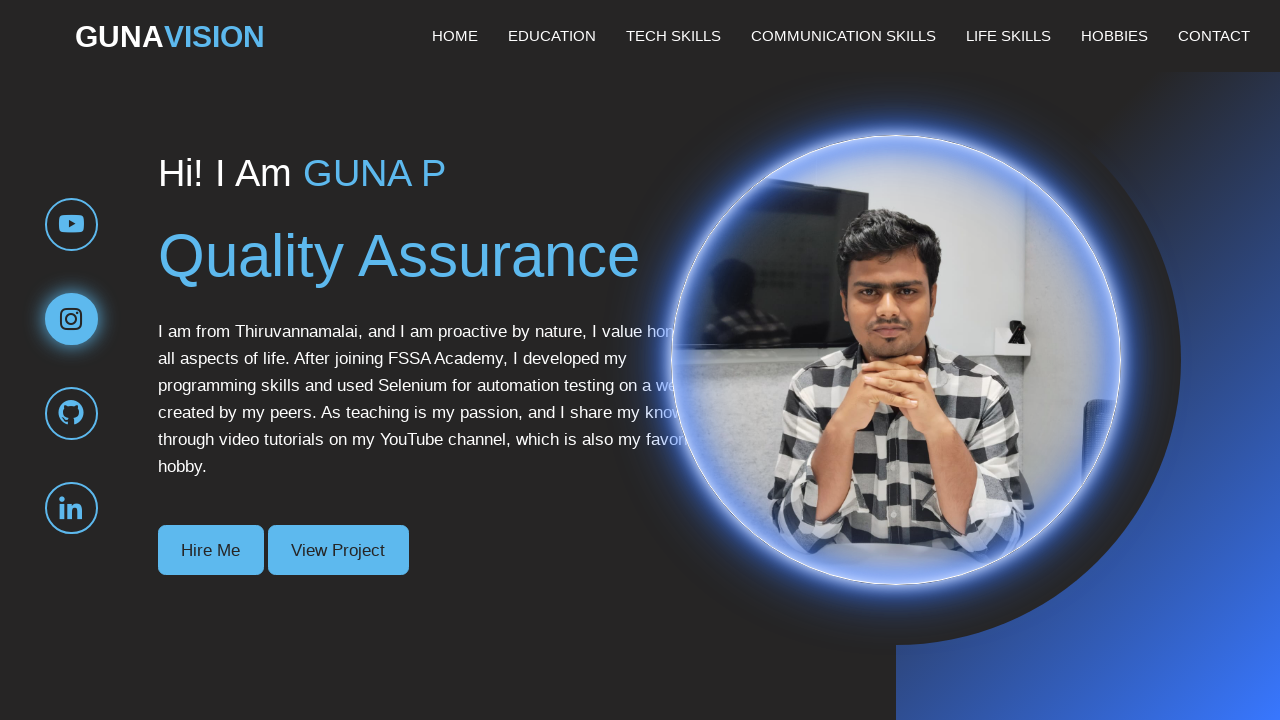